Tests radio button functionality by checking display status, enabled status, and selection state, then clicking unselected radio buttons

Starting URL: https://artoftesting.com/samplesiteforselenium

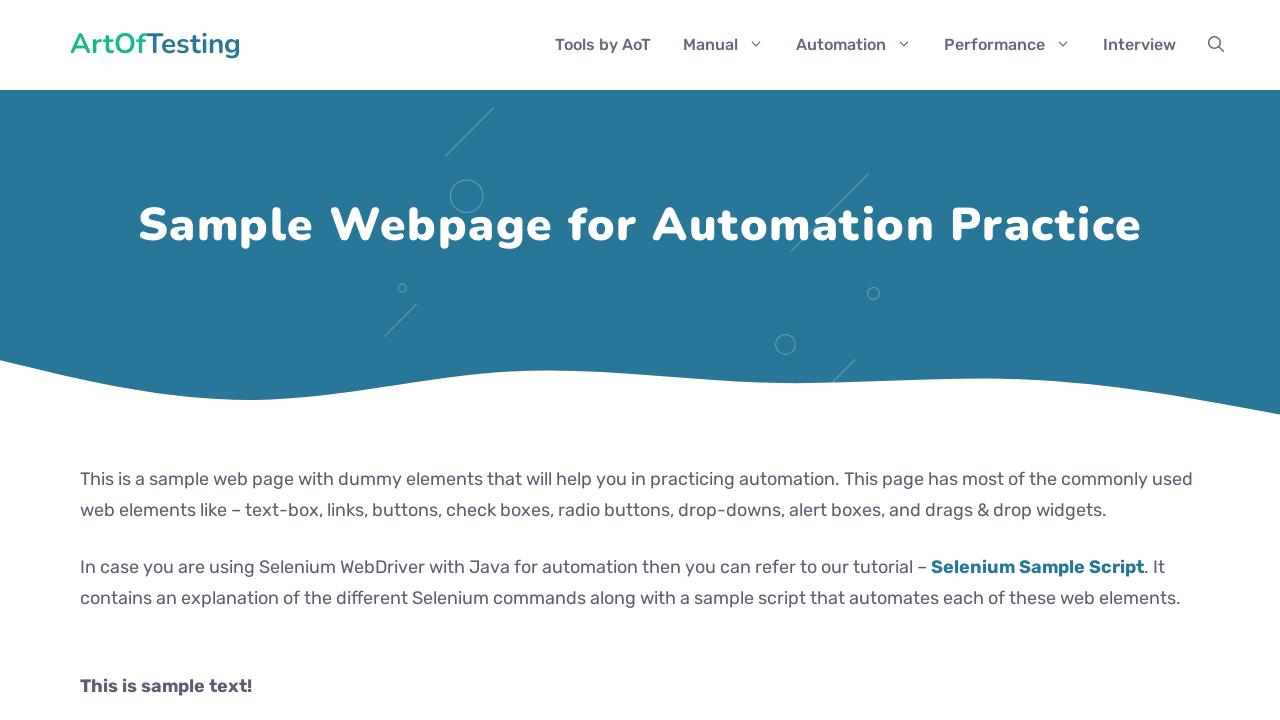

Located all radio buttons on the page
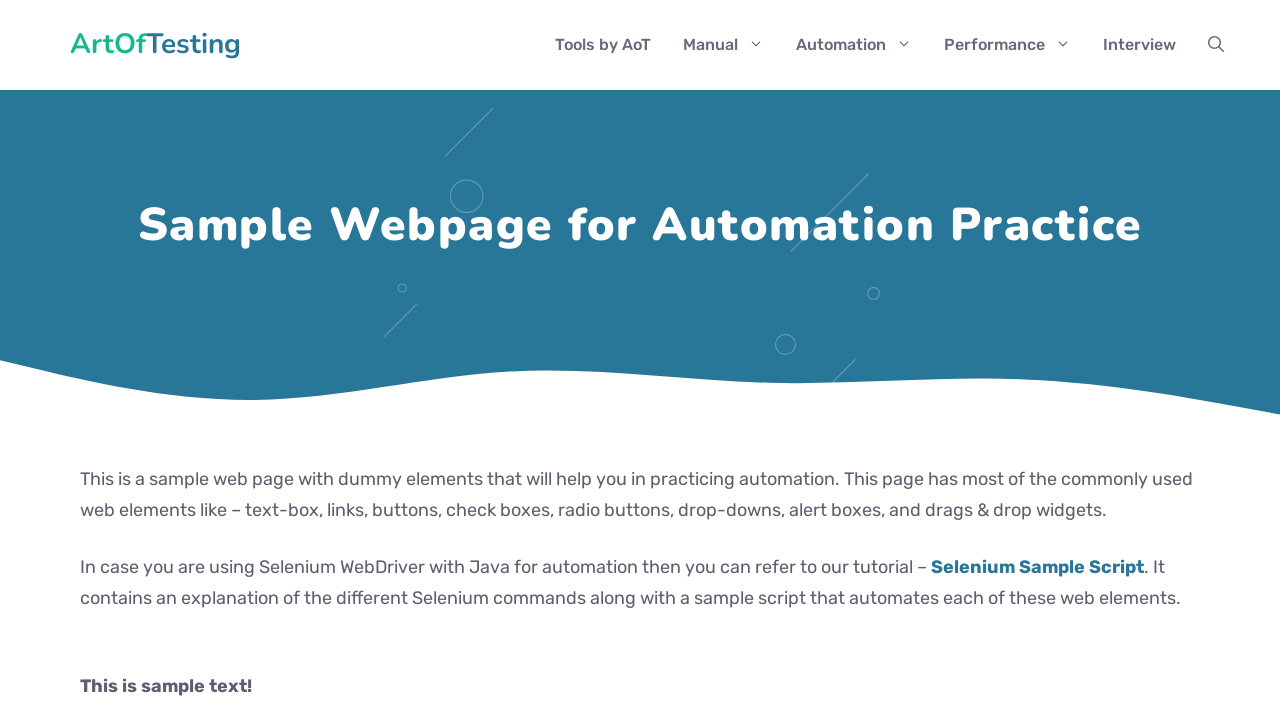

Radio button is visible and enabled
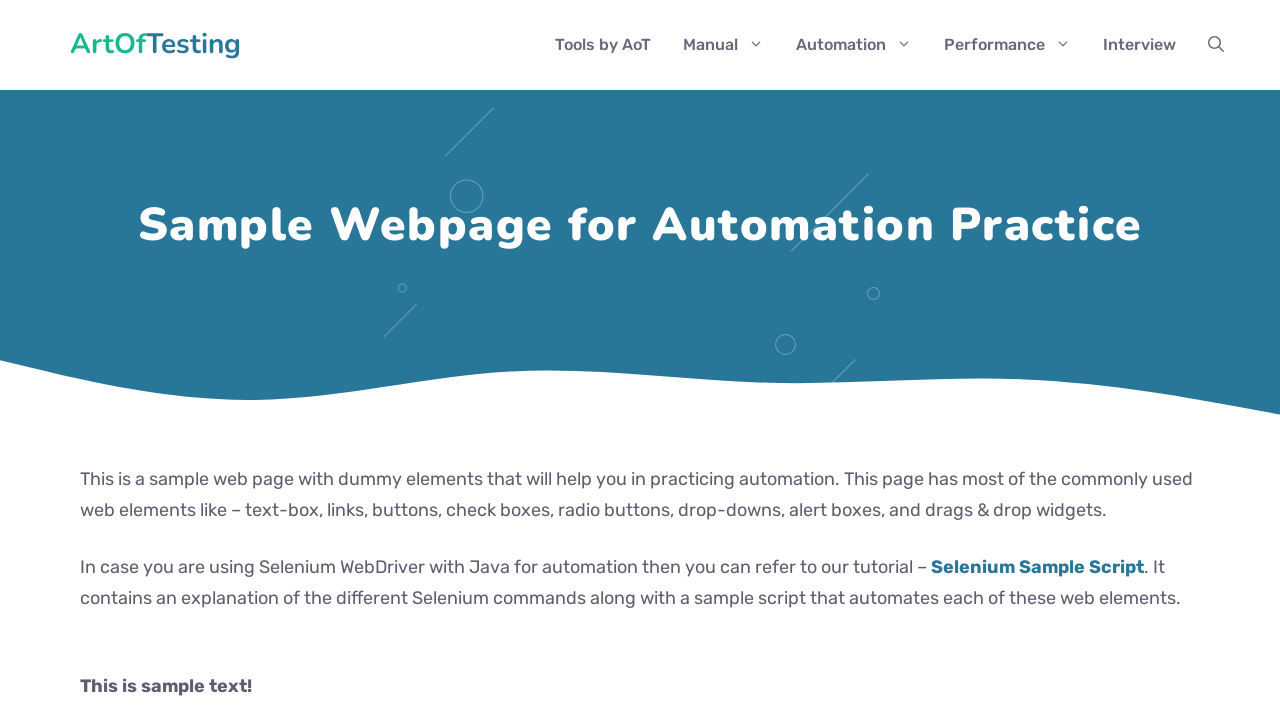

Clicked unselected radio button to select it at (86, 360) on xpath=//input[@type='radio'] >> nth=0
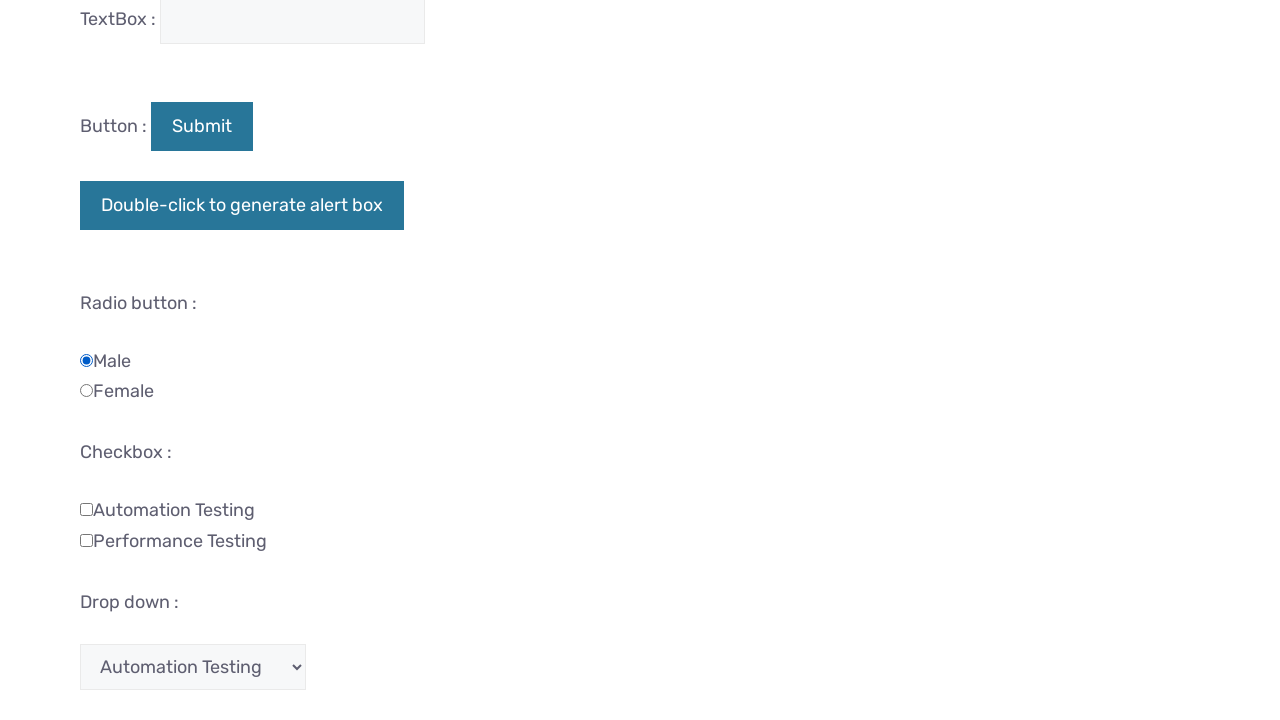

Verified radio button selection state: True
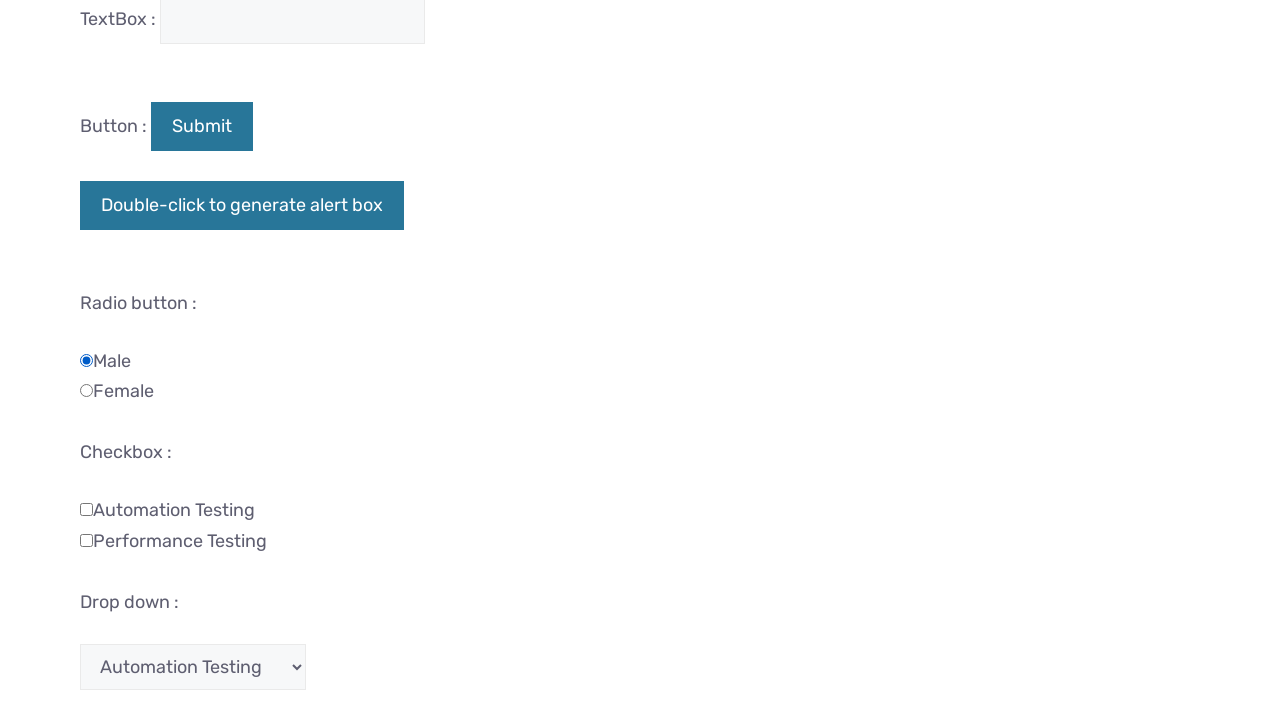

Radio button is visible and enabled
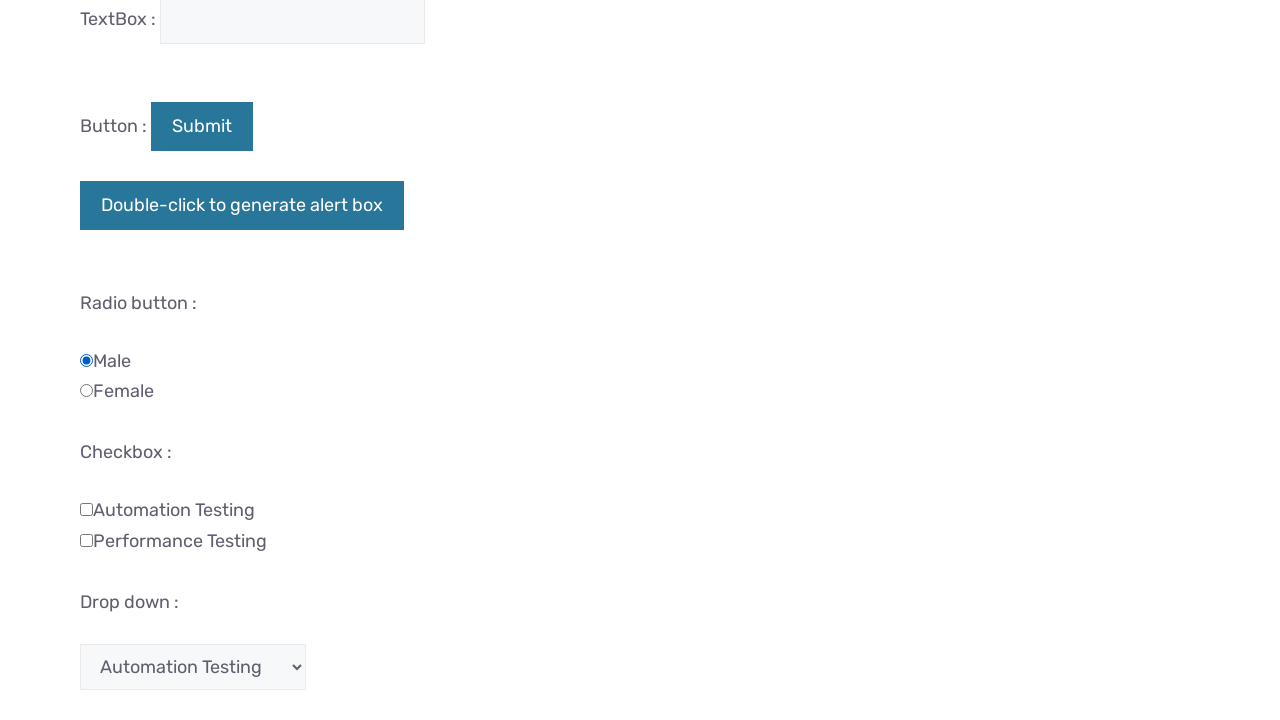

Clicked unselected radio button to select it at (86, 391) on xpath=//input[@type='radio'] >> nth=1
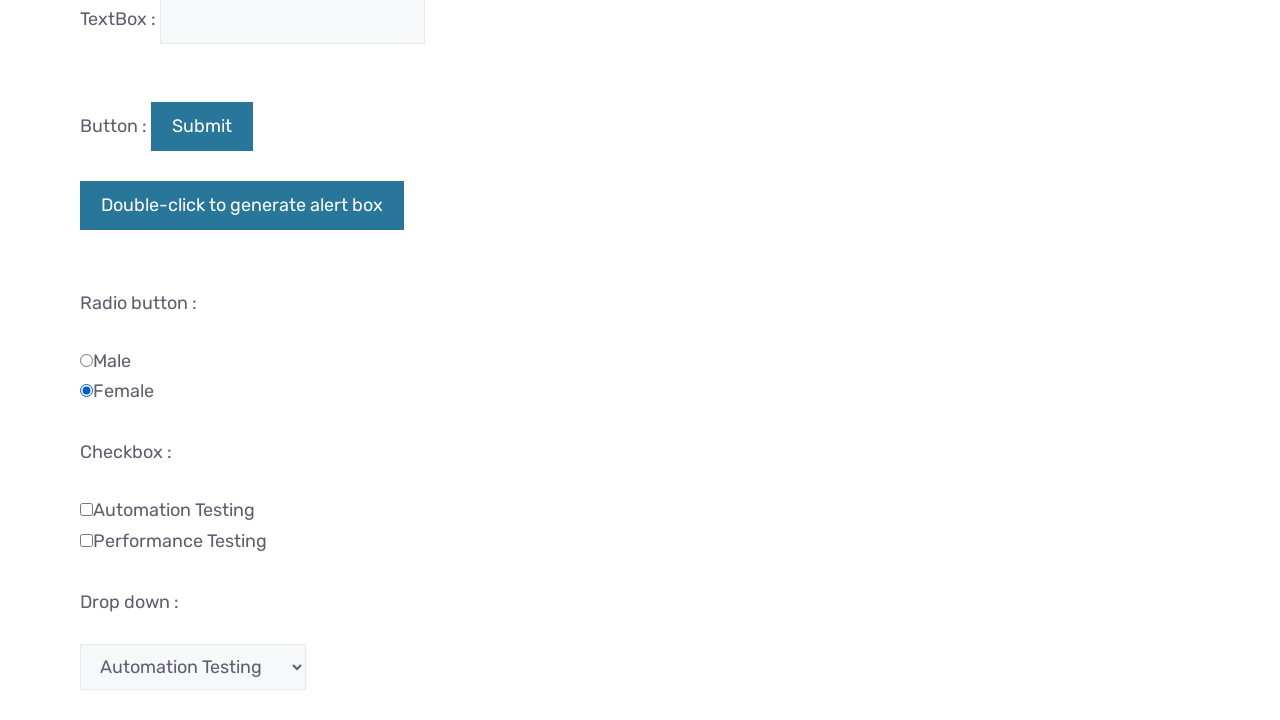

Verified radio button selection state: True
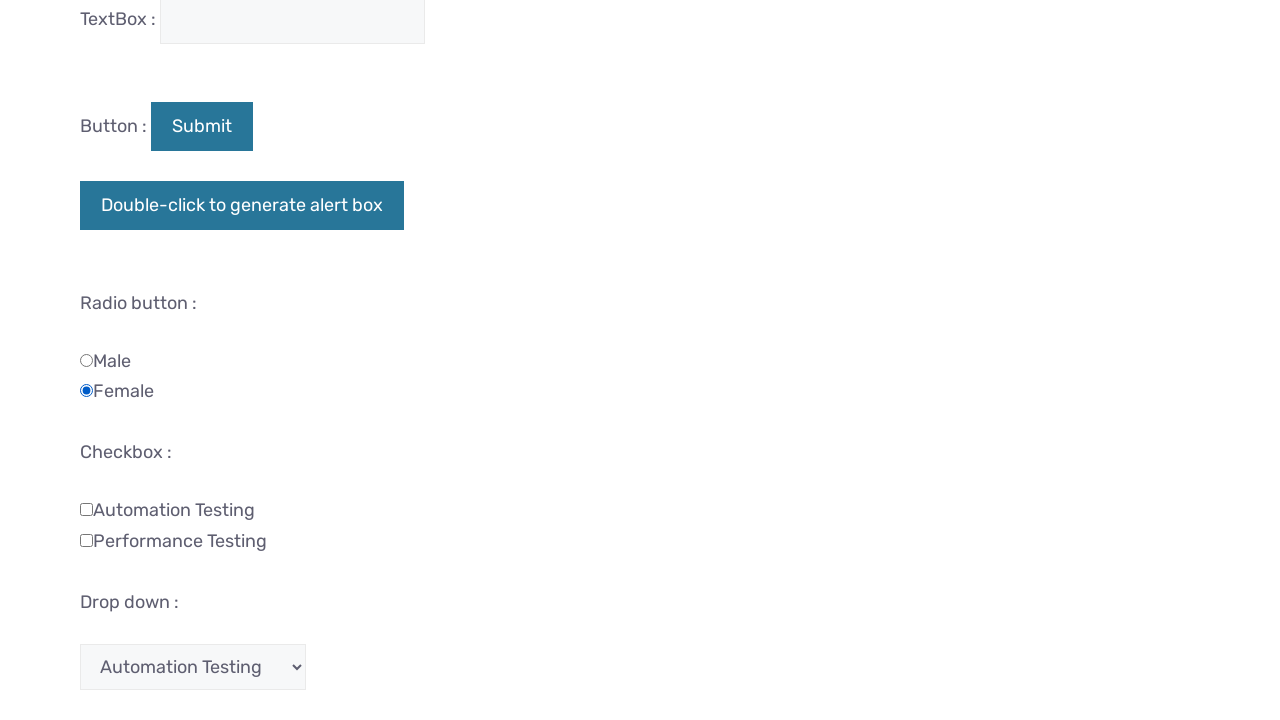

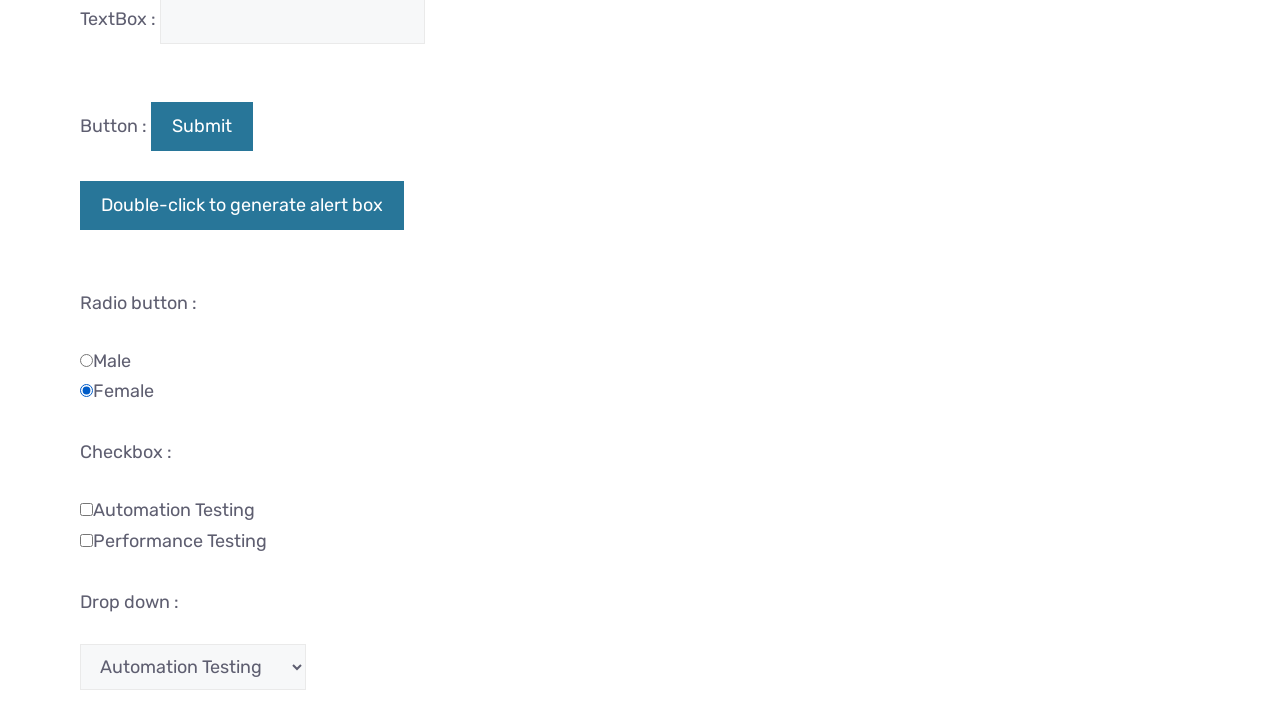